Tests the floating menu functionality by scrolling to the bottom of the page and verifying that the menu element's position changes as it stays visible while floating.

Starting URL: https://the-internet.herokuapp.com/floating_menu

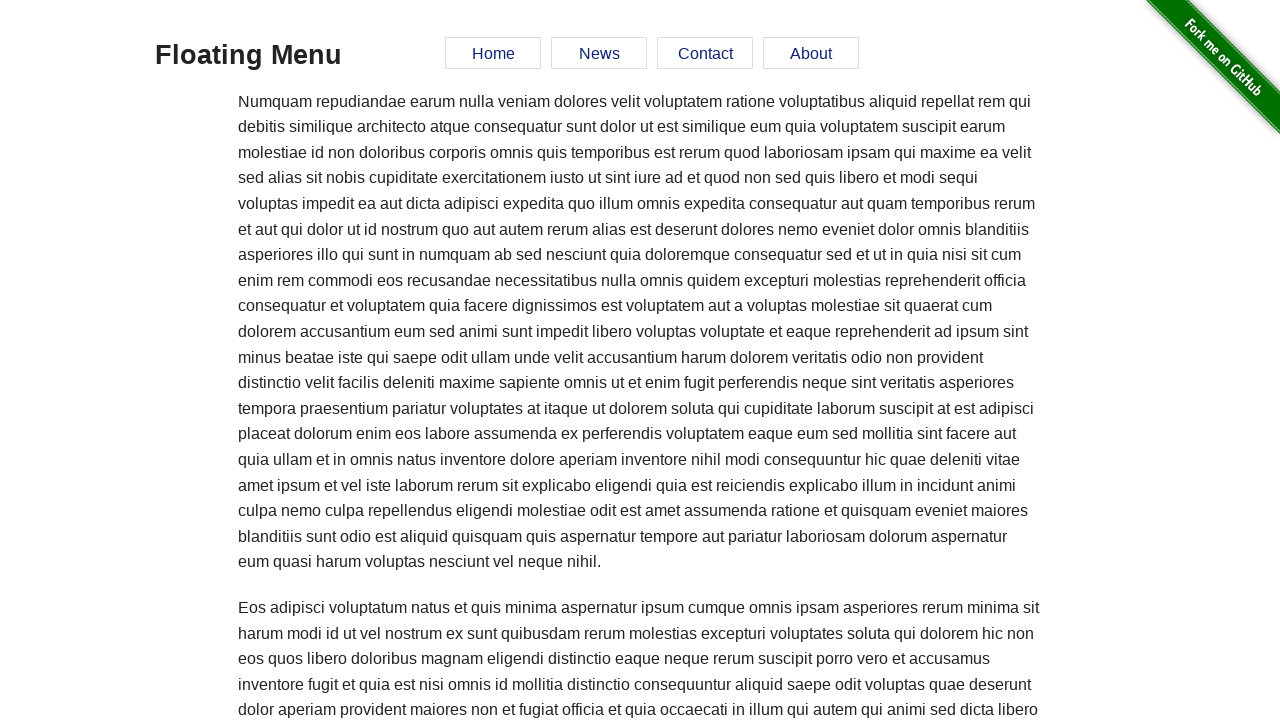

Located the floating menu element
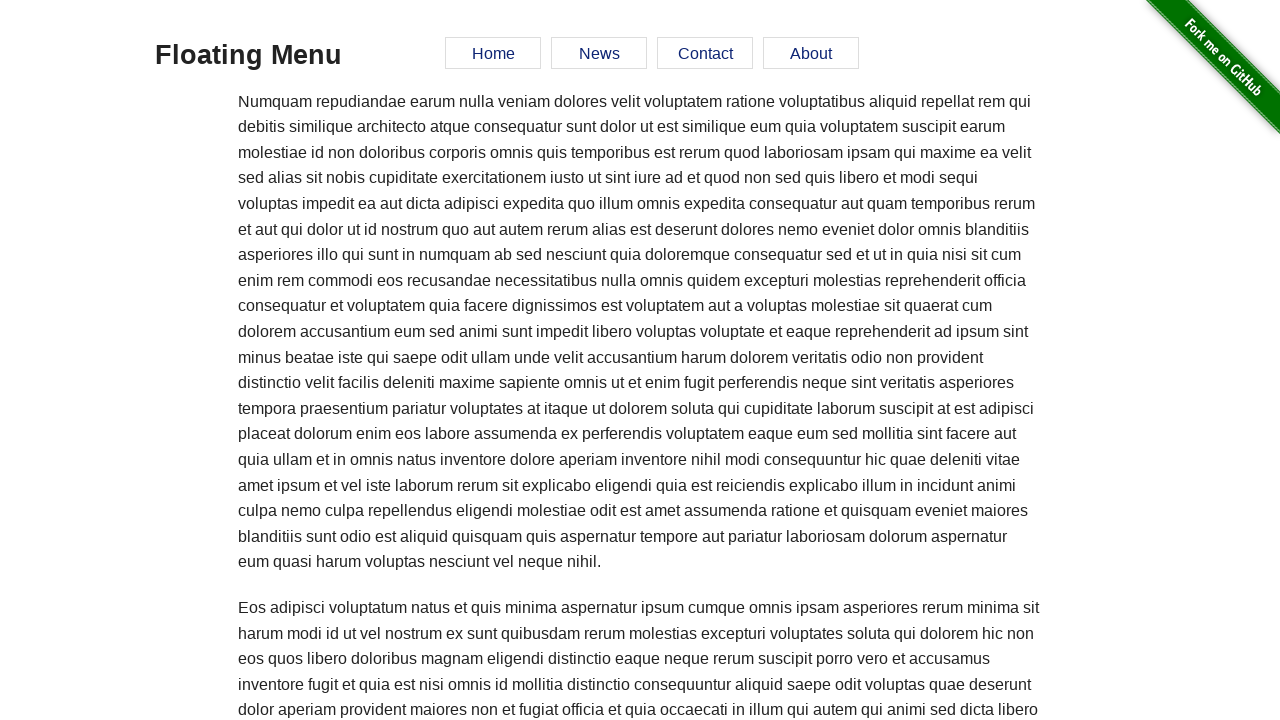

Retrieved initial style attribute of floating menu
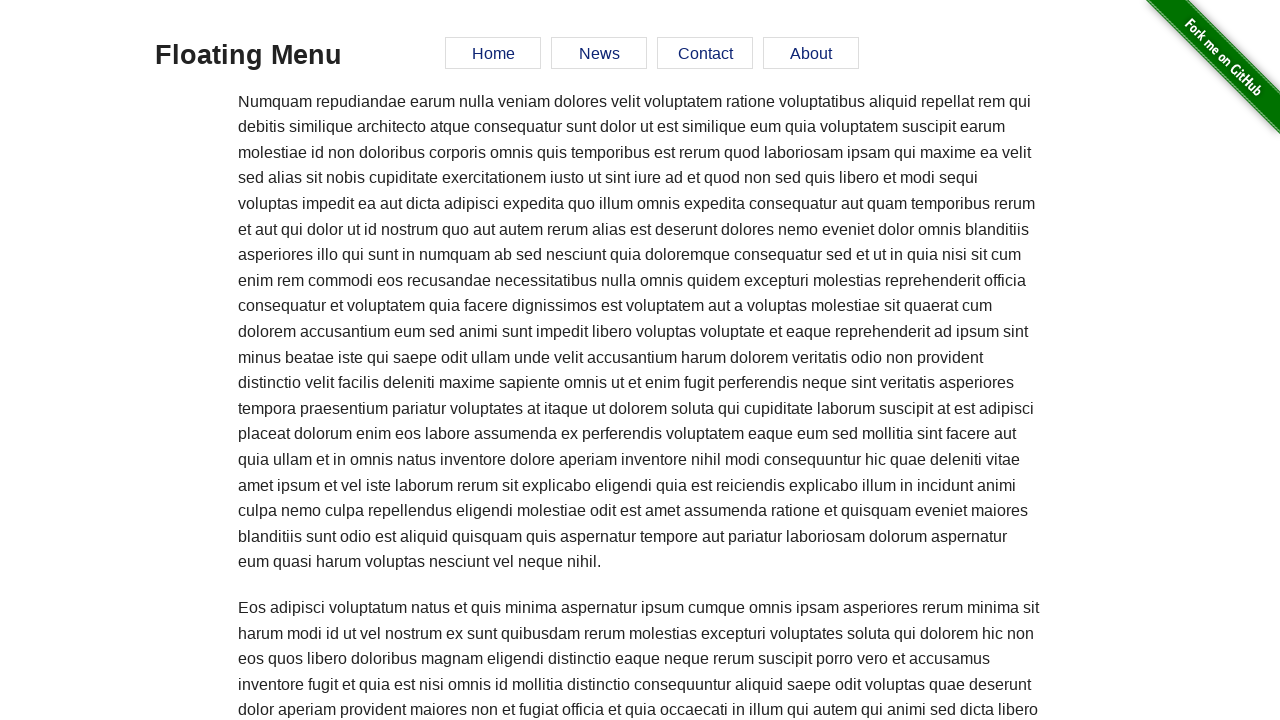

Verified initial menu position is at top: 0px
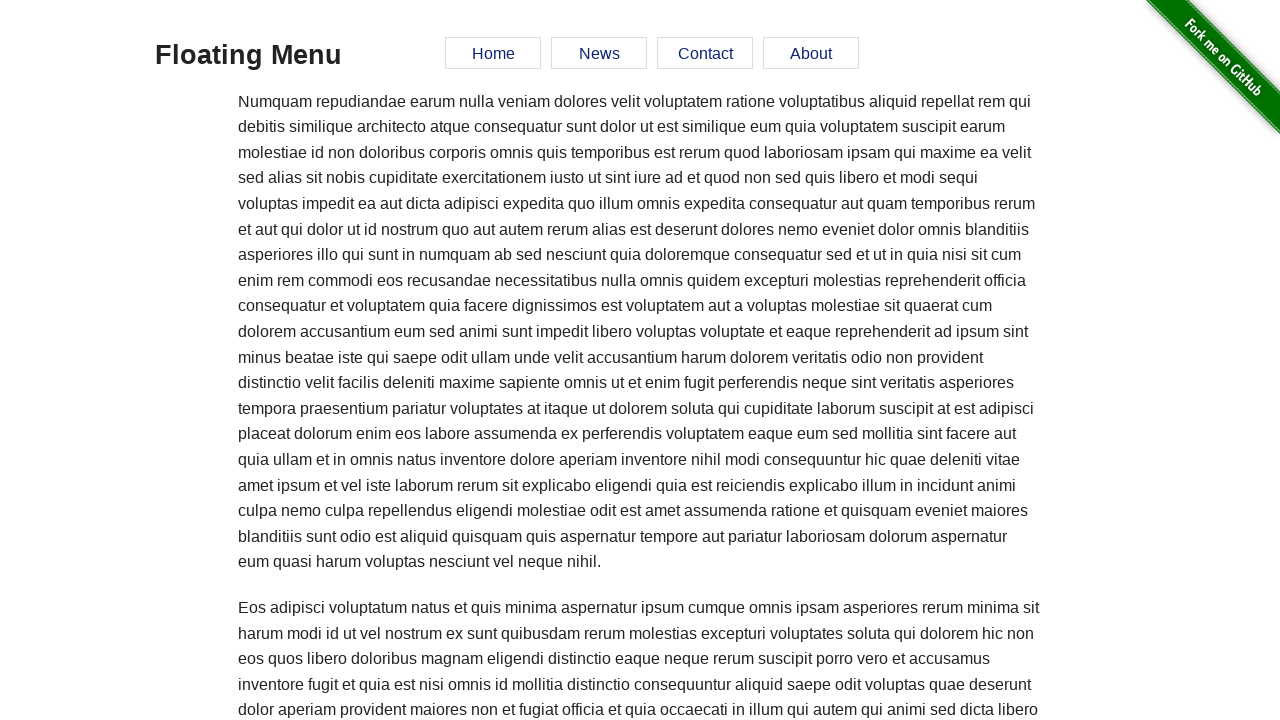

Scrolled to the bottom of the page
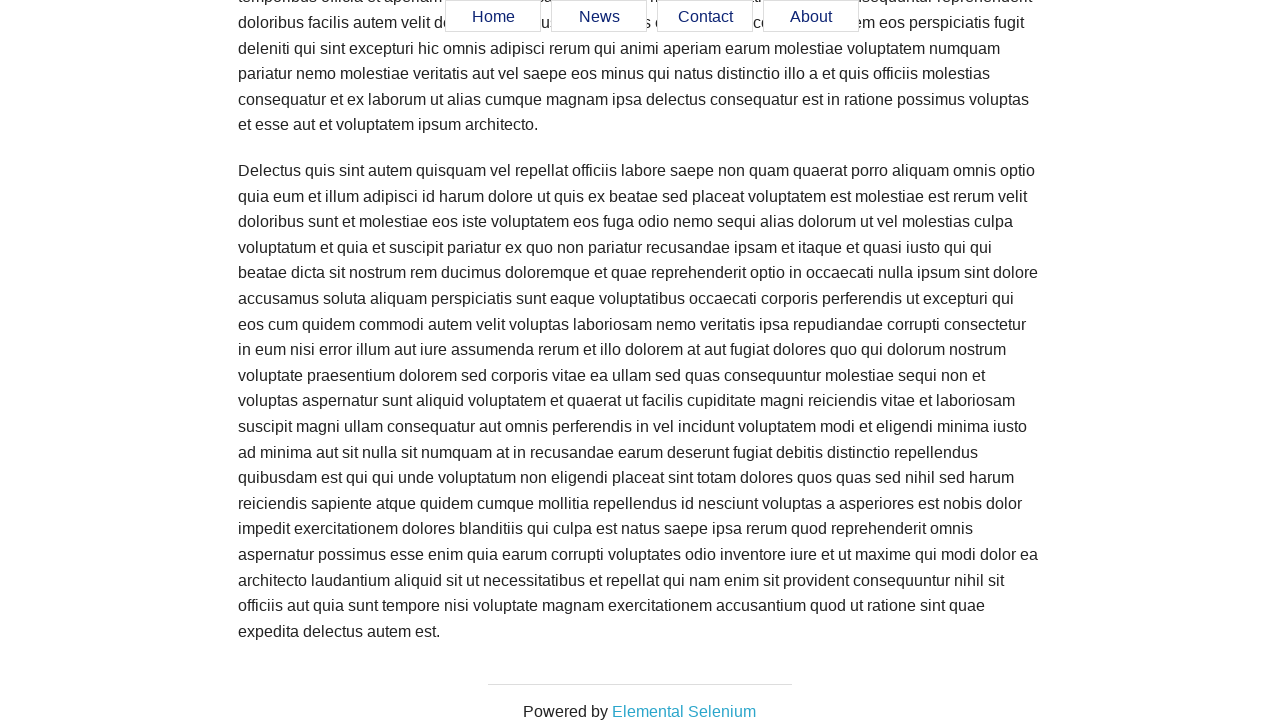

Waited for floating menu to reposition after scroll
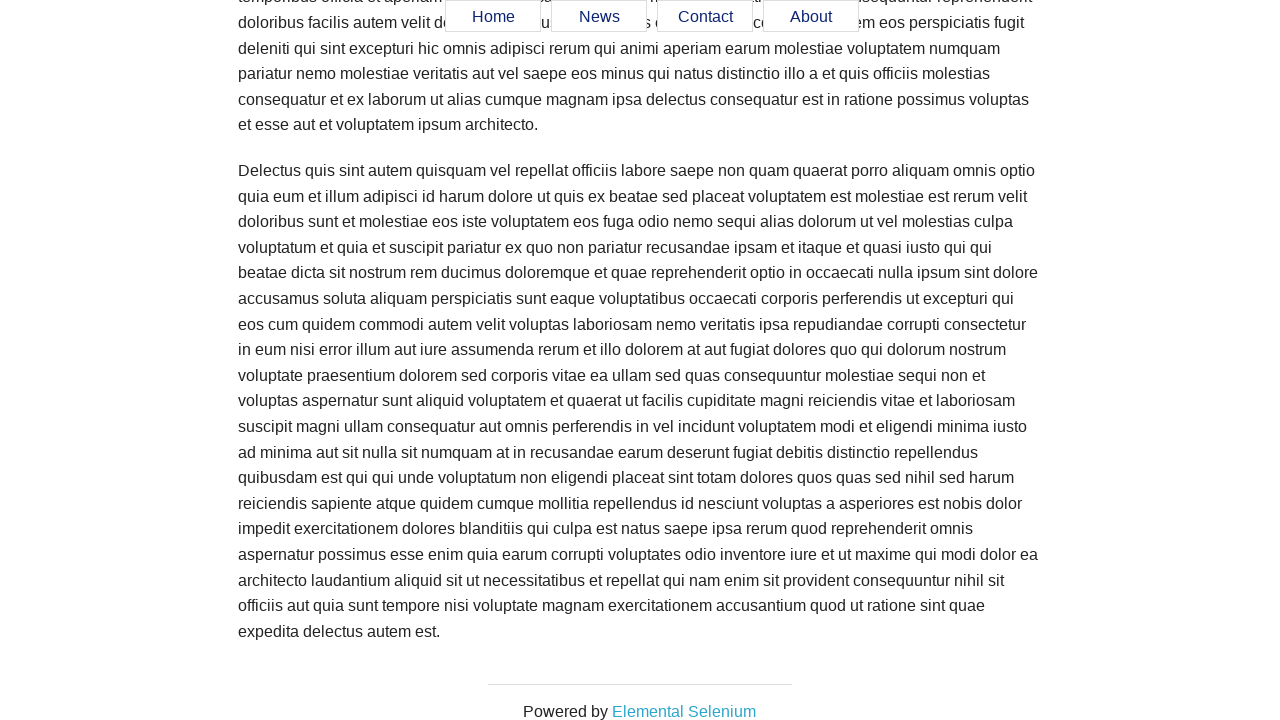

Retrieved updated style attribute of floating menu
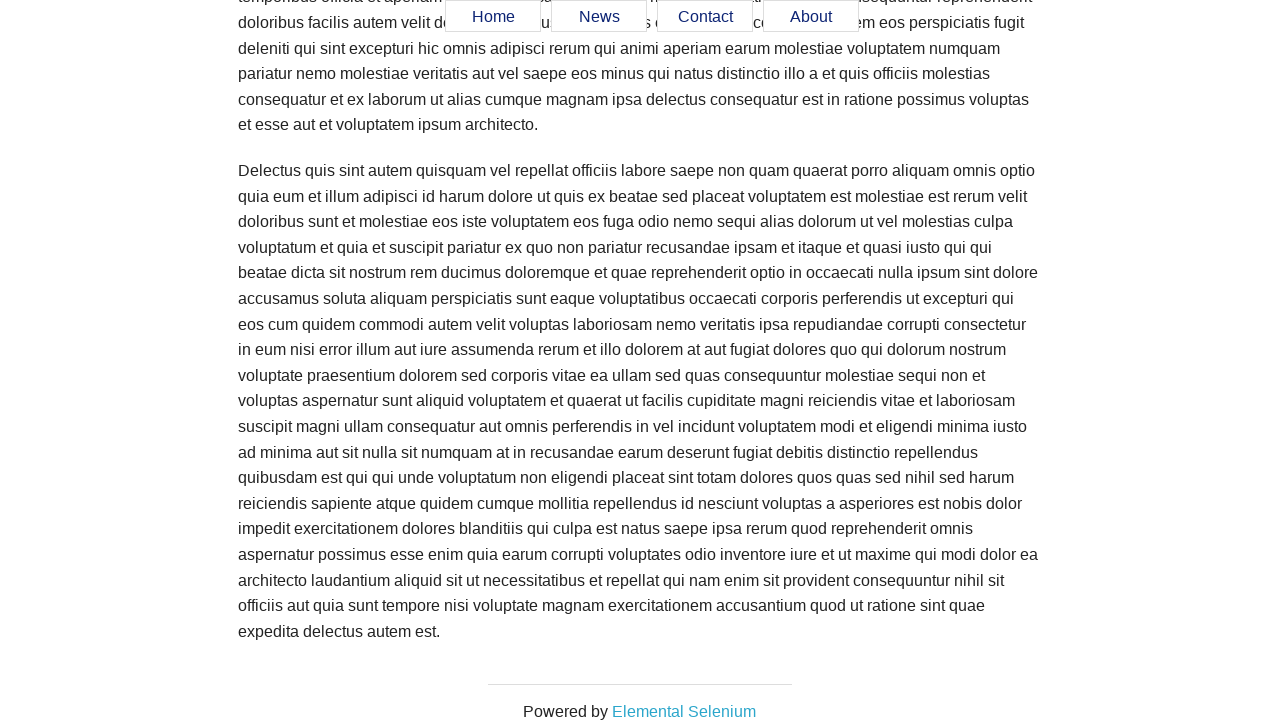

Verified menu position changed after scrolling, confirming floating behavior
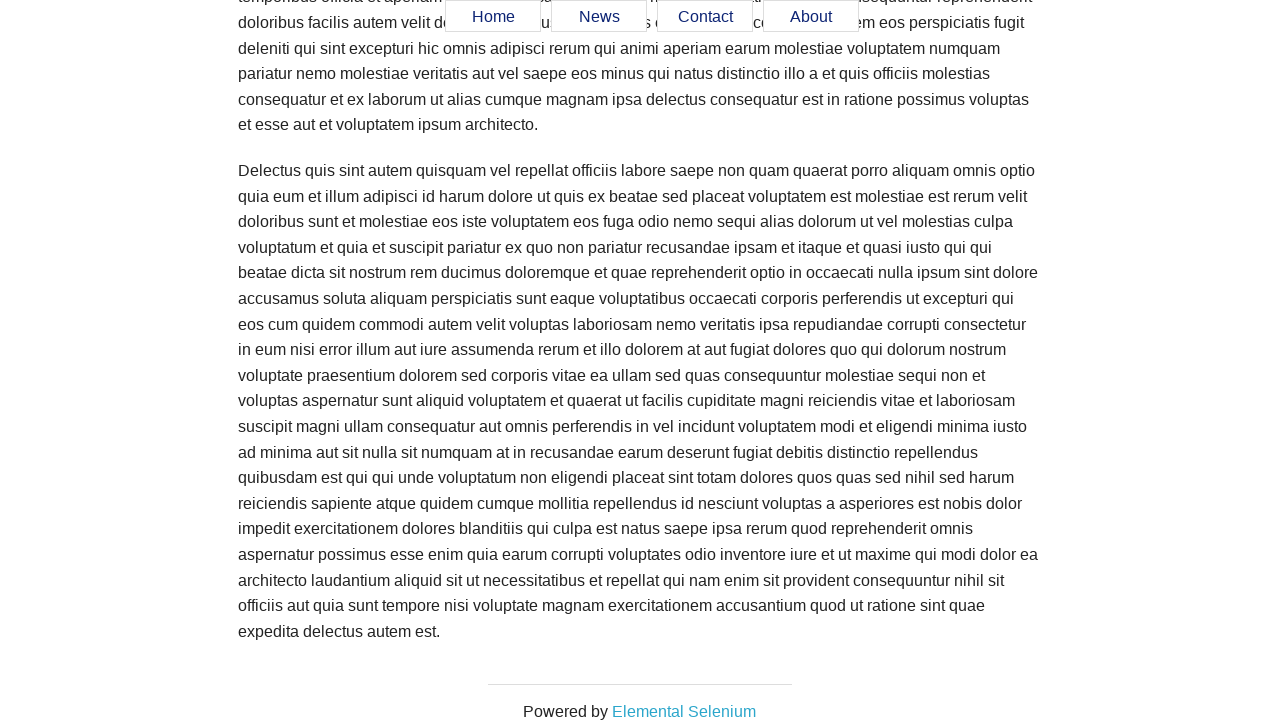

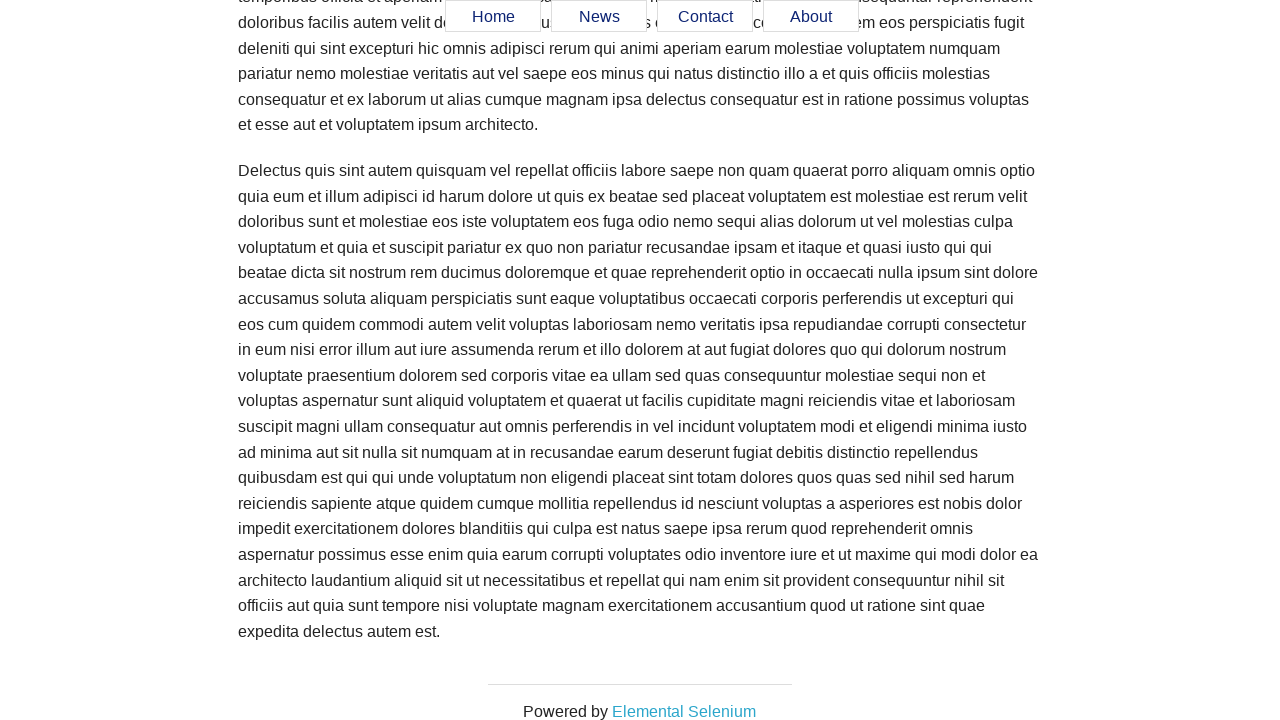